Tests browser navigation functions including navigating to URLs, going back, going forward, and refreshing the page

Starting URL: https://bonigarcia.dev/selenium-webdriver-java/web-form.html

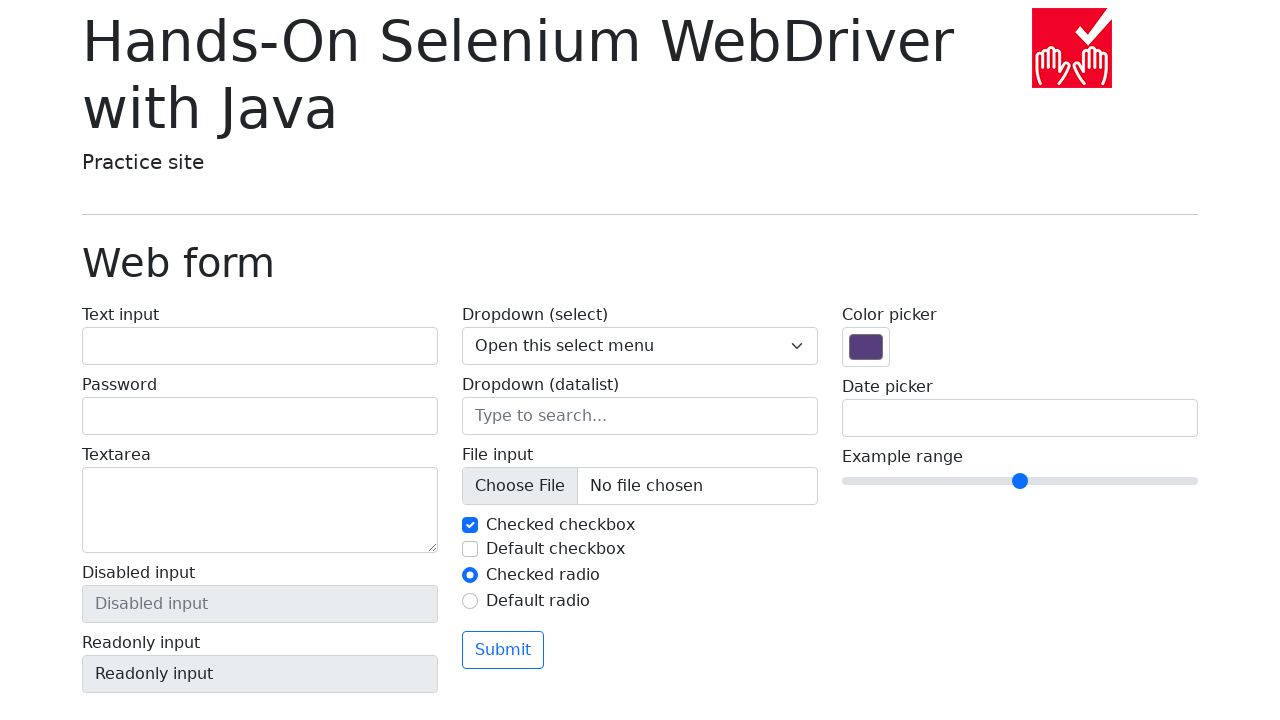

Printed current URL from starting page
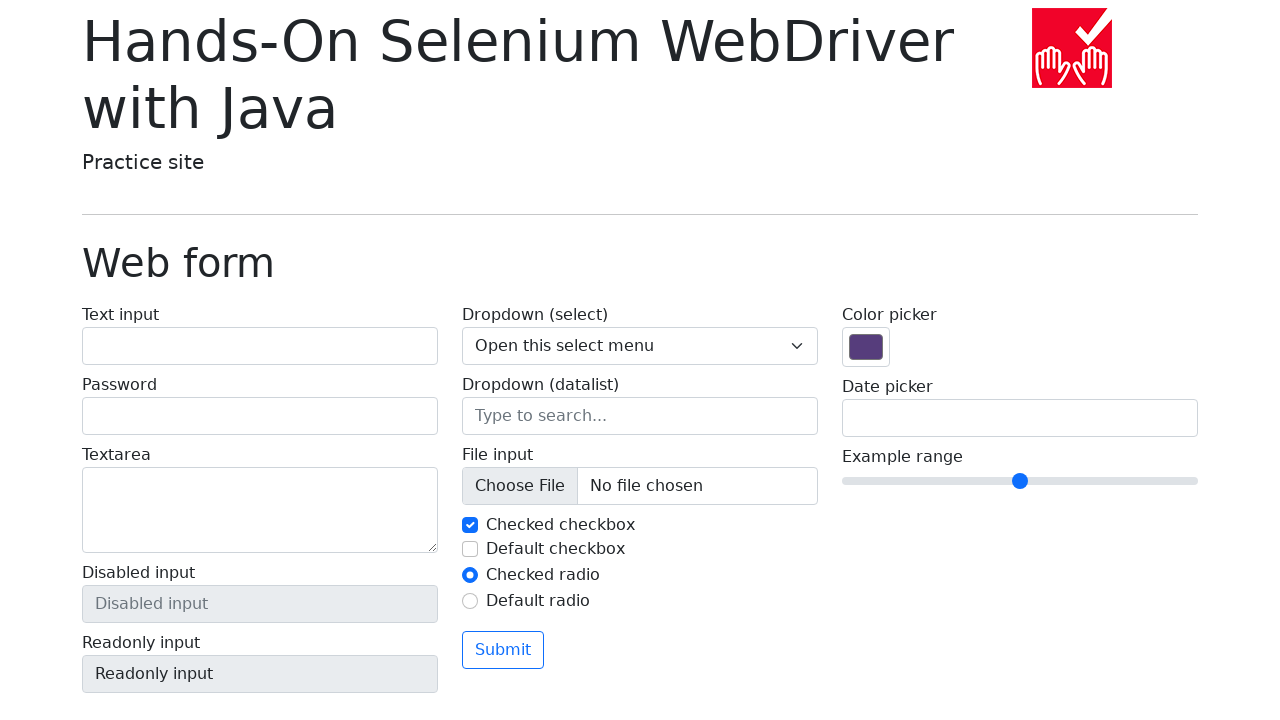

Navigated to ecommerce playground home page
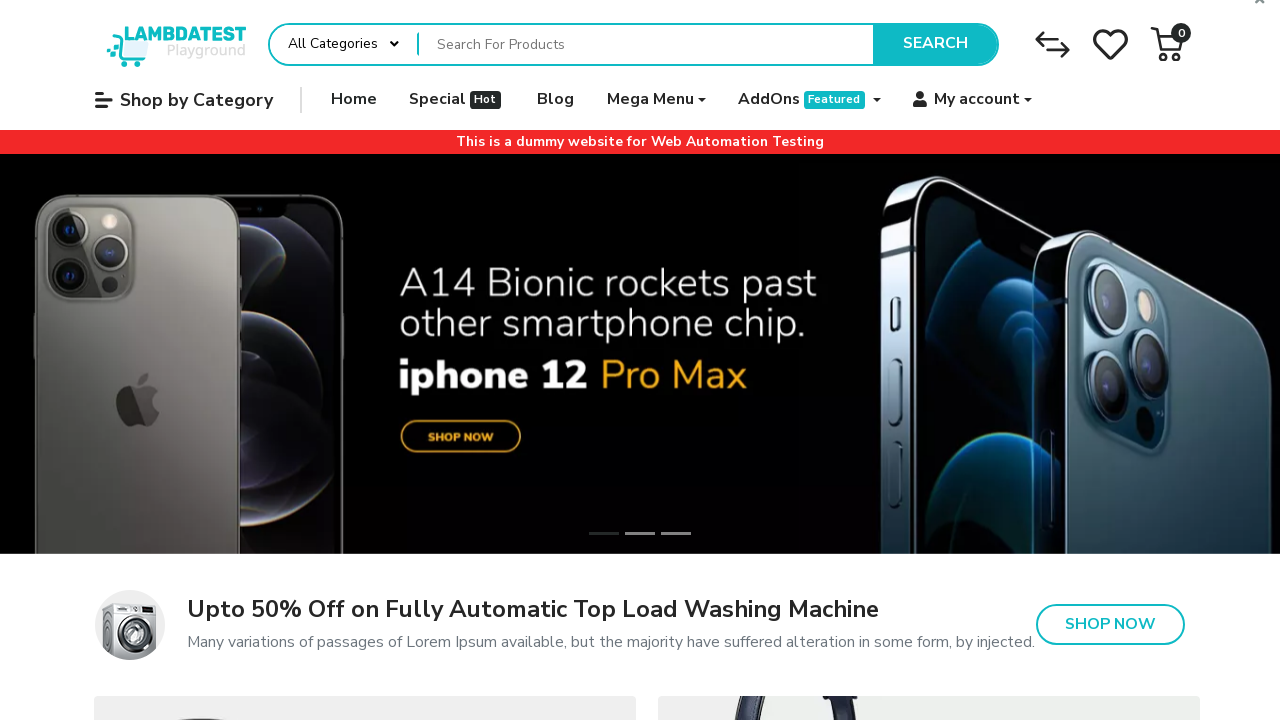

Printed URL after navigation to ecommerce playground
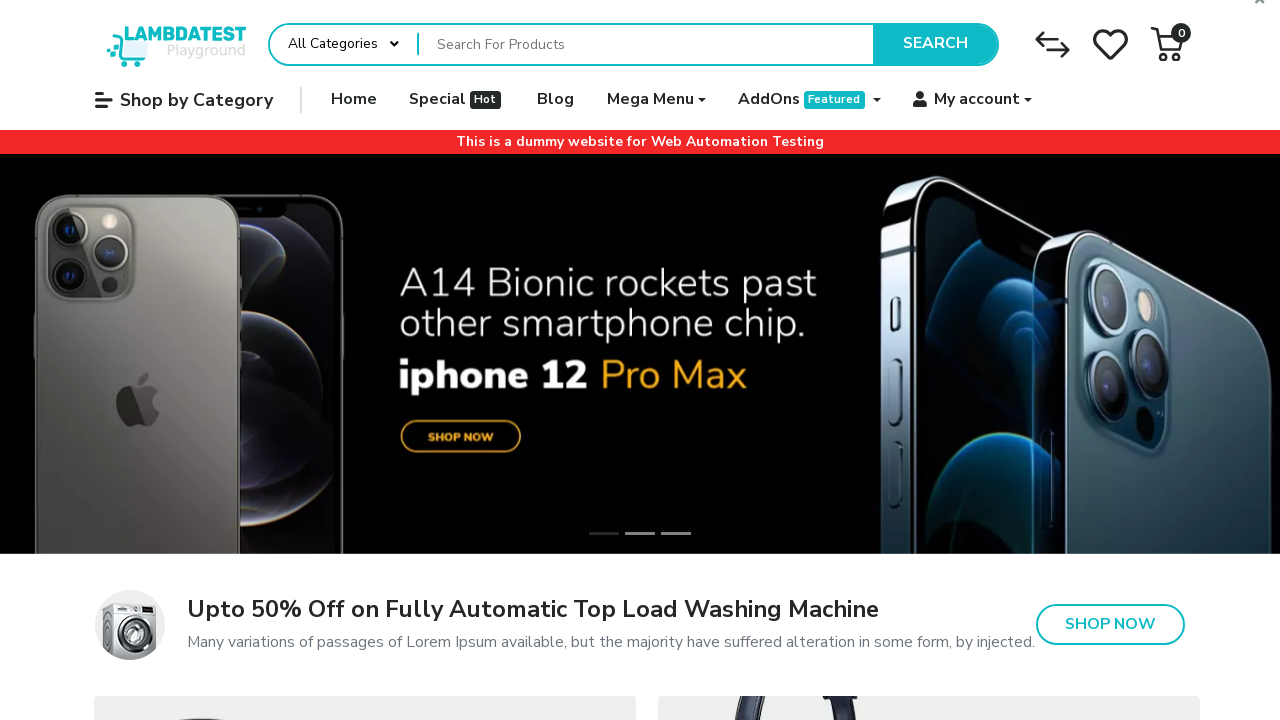

Navigated back to web form page
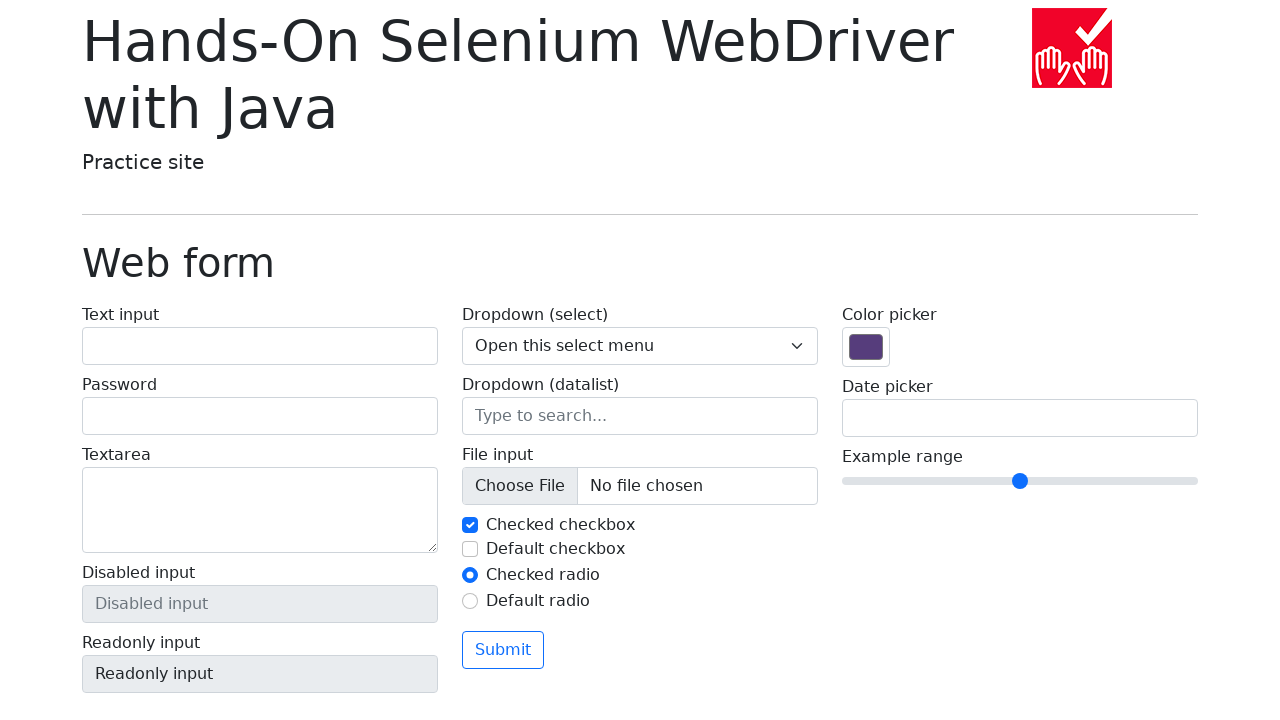

Printed URL after going back
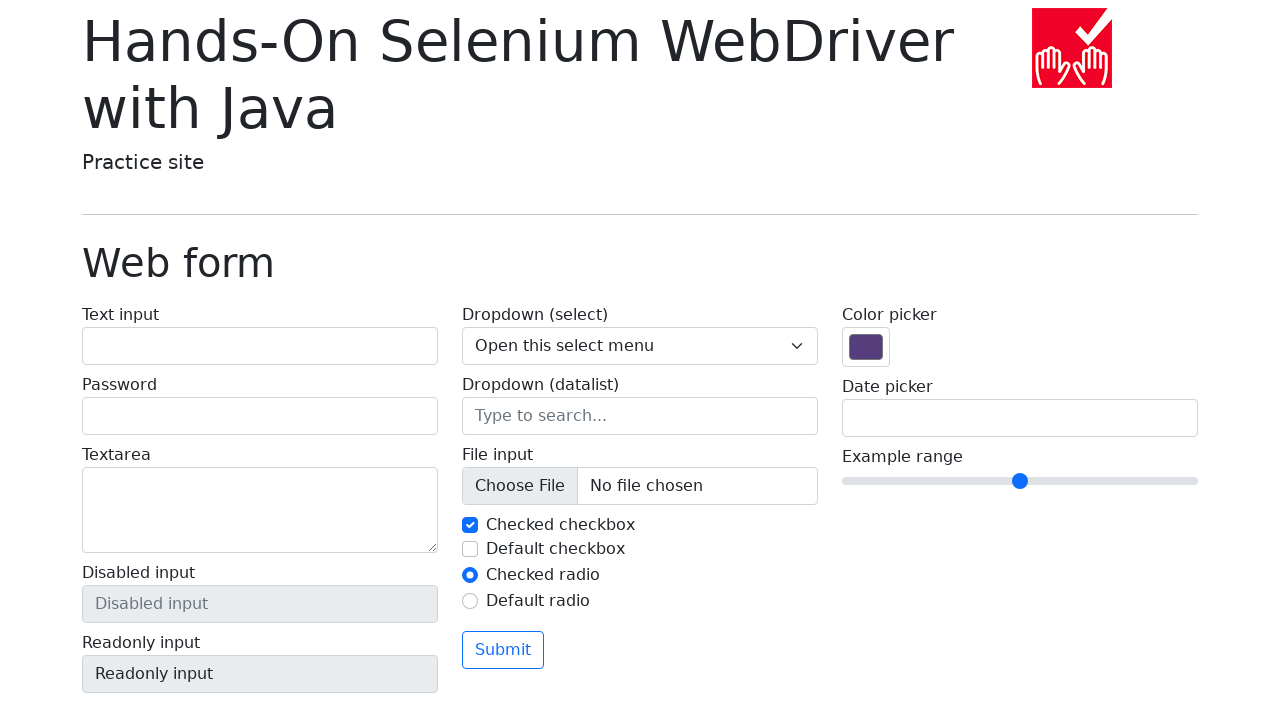

Navigated forward to ecommerce playground page
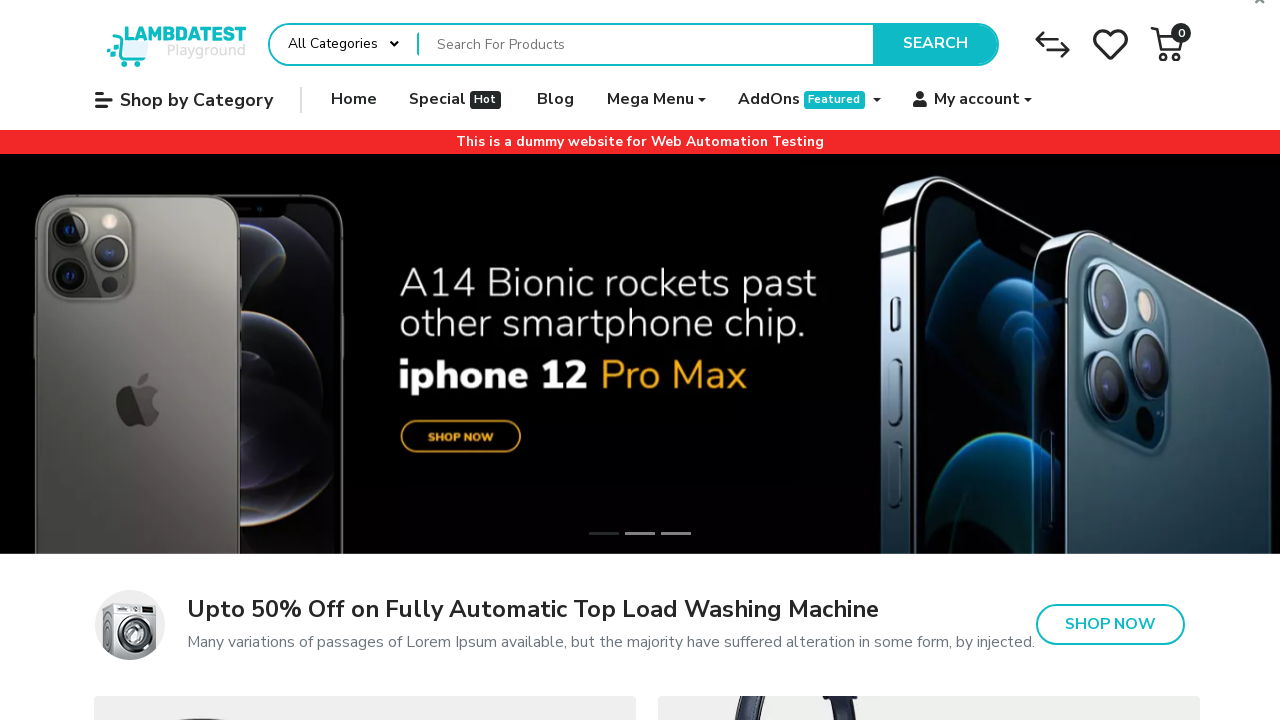

Printed URL after going forward
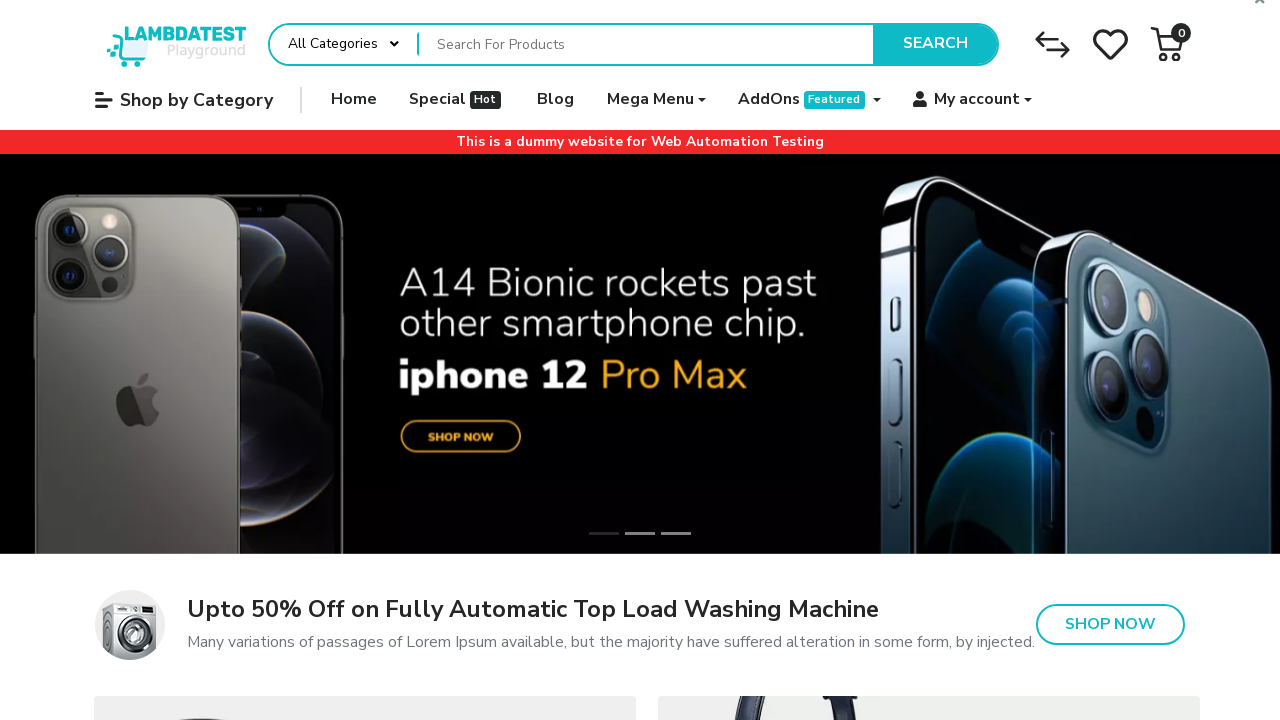

Refreshed the current page
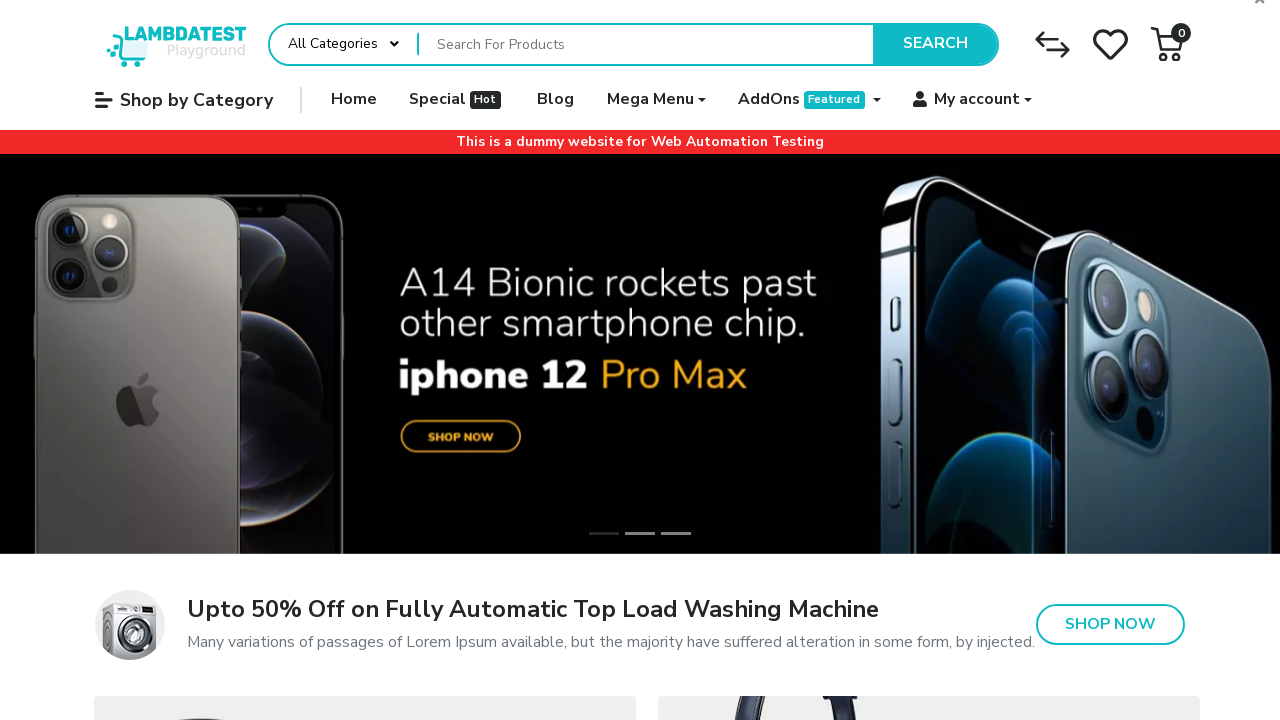

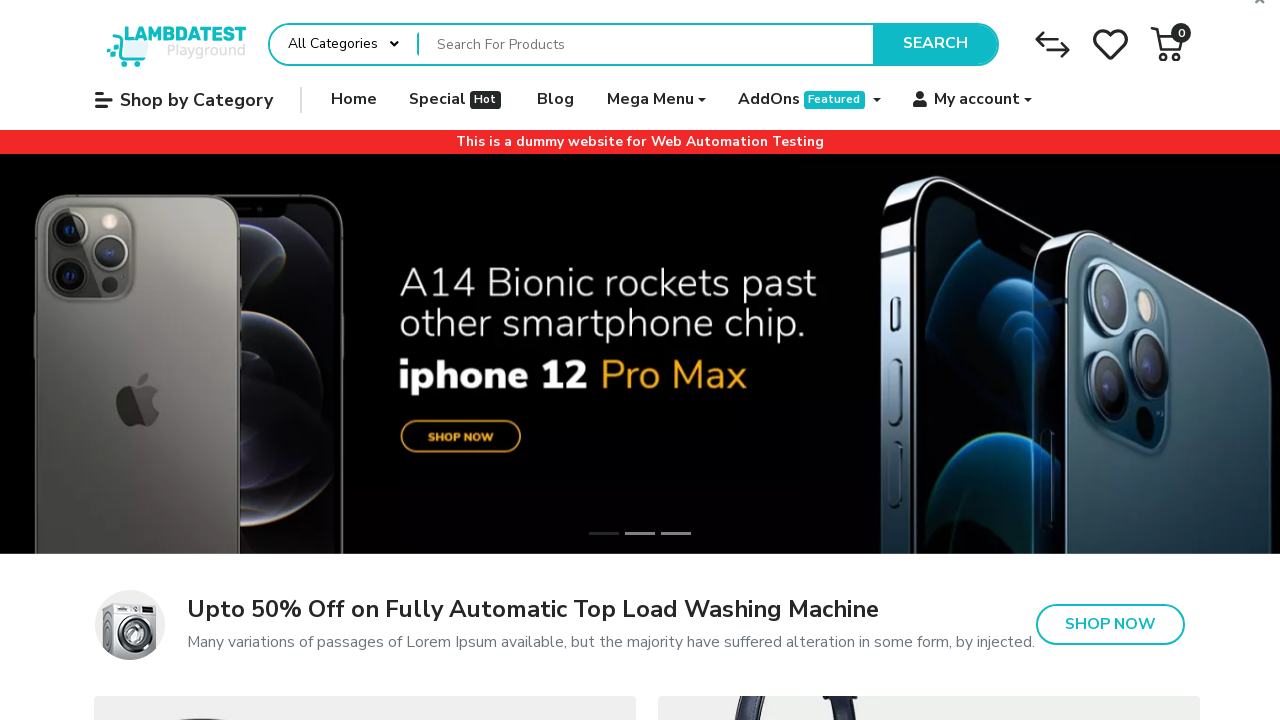